Tests drag and drop functionality on the jQuery UI demo page by dragging an element from source to target within an iframe

Starting URL: http://jqueryui.com/droppable/

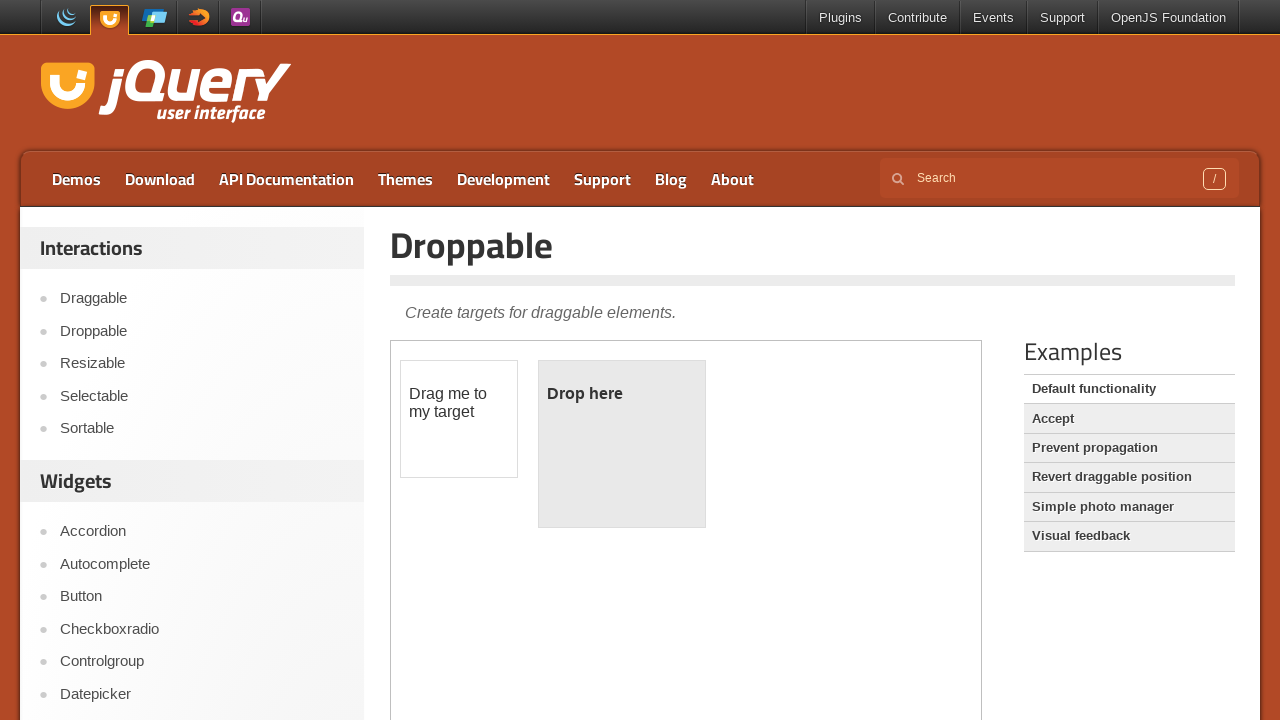

Located and switched to the demo iframe
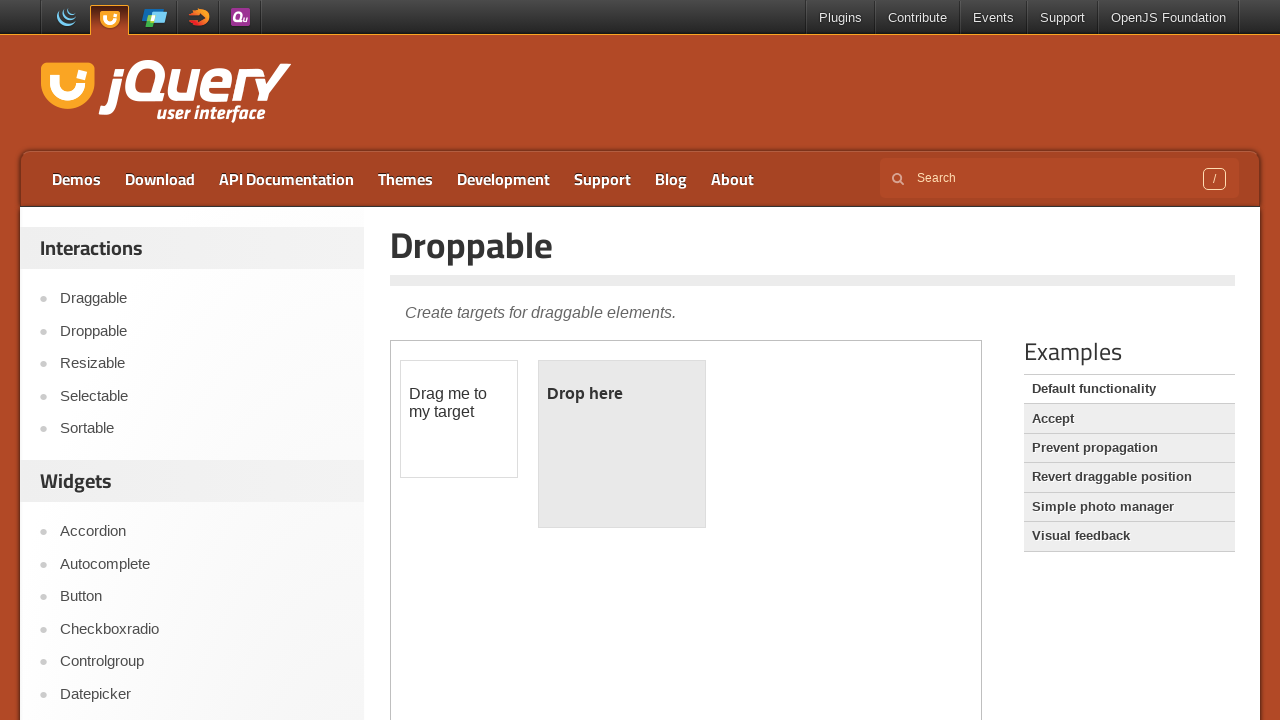

Located the draggable element within the iframe
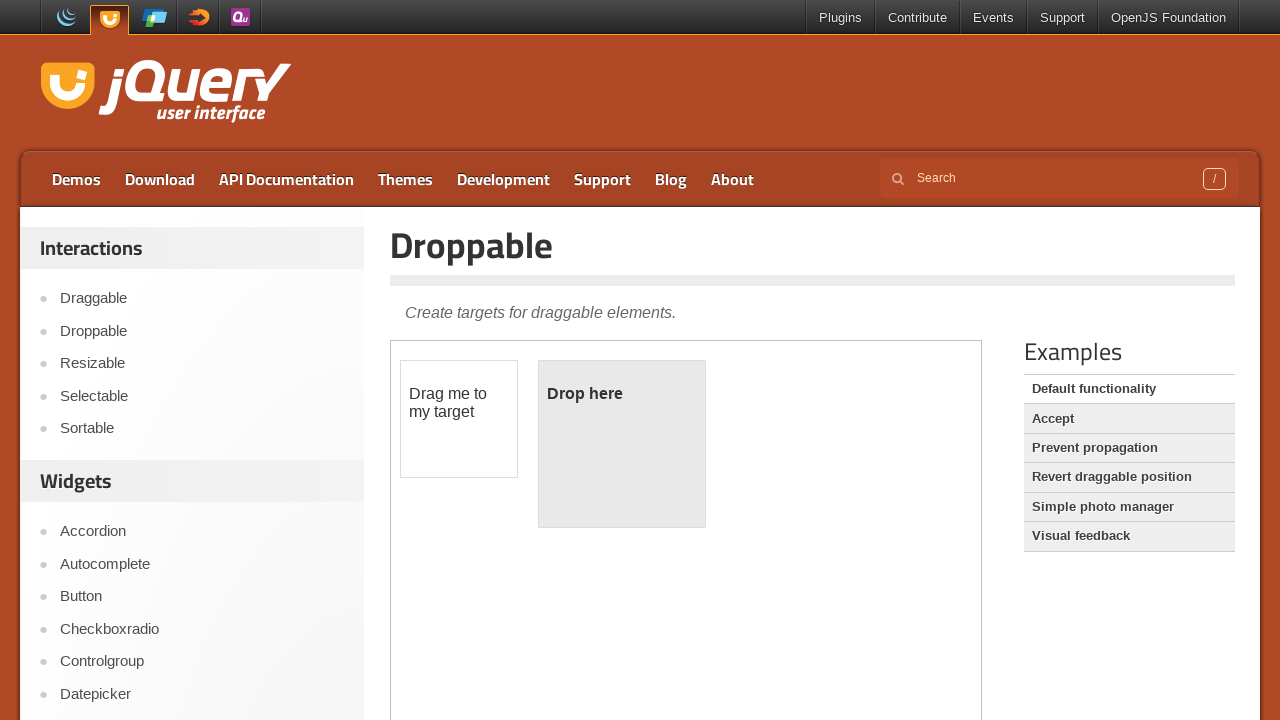

Located the droppable target element within the iframe
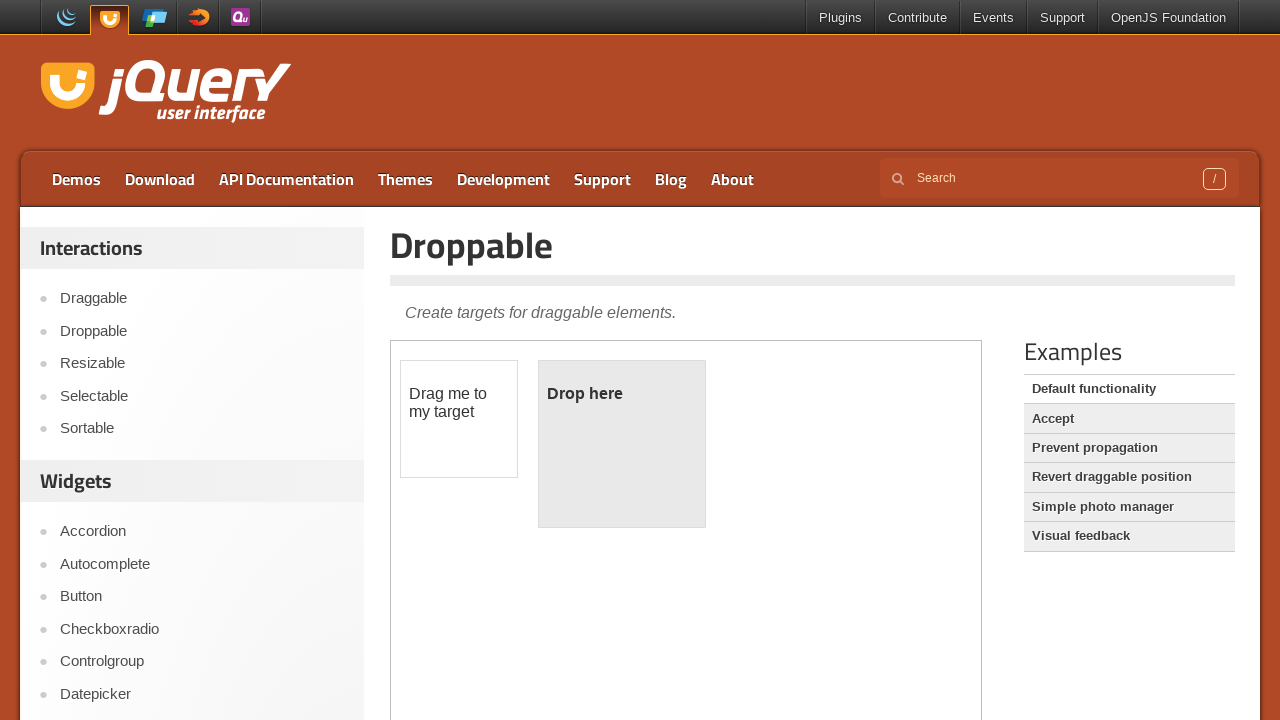

Dragged the source element to the target element at (622, 444)
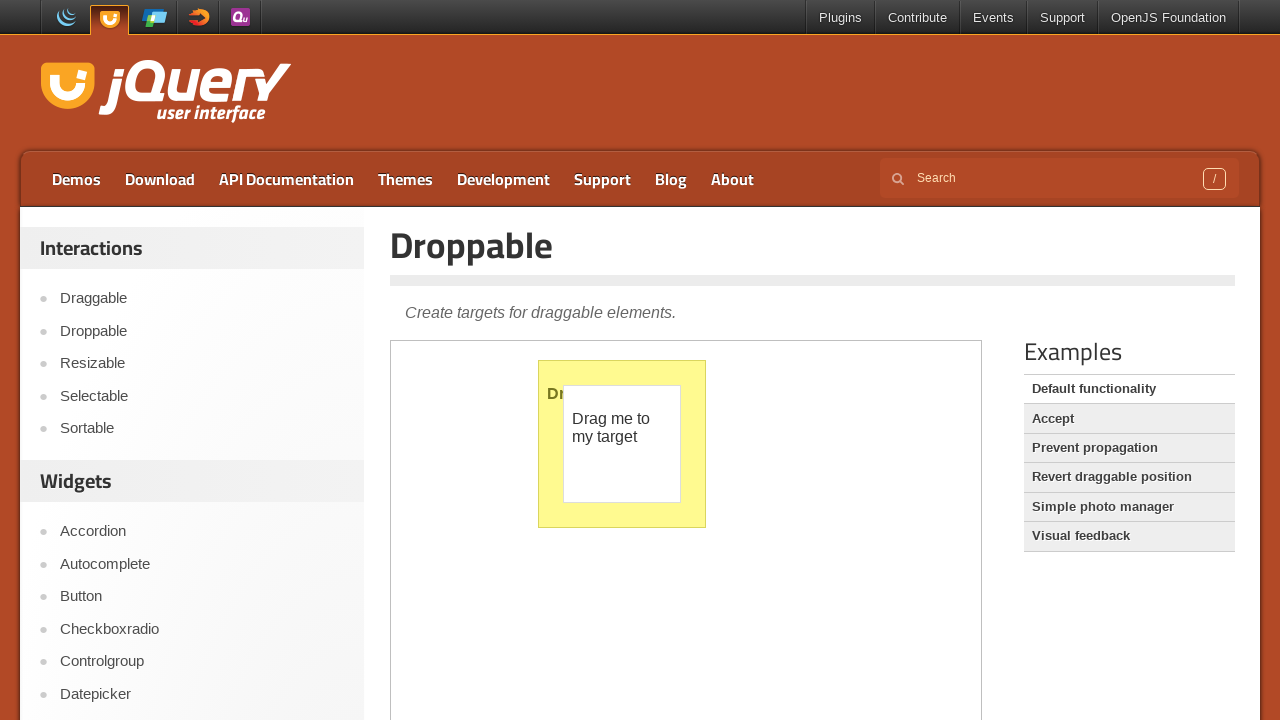

Verified drag and drop was successful - target element now displays 'Dropped!'
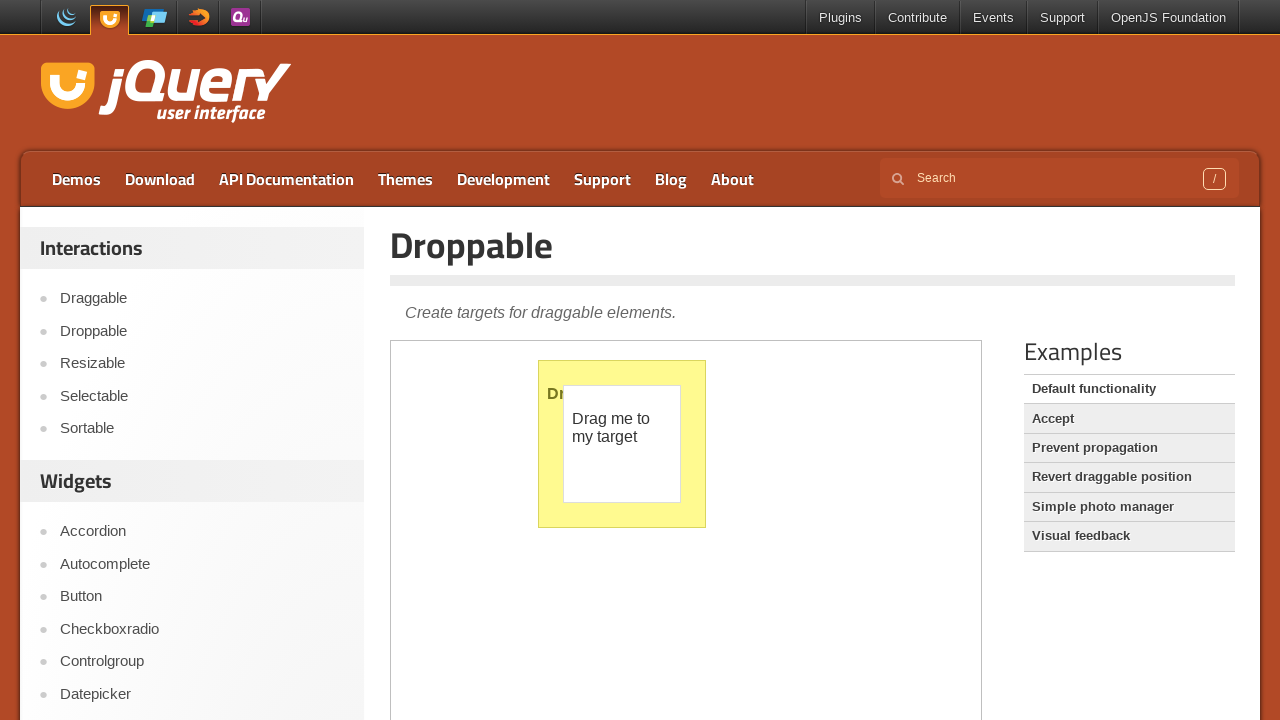

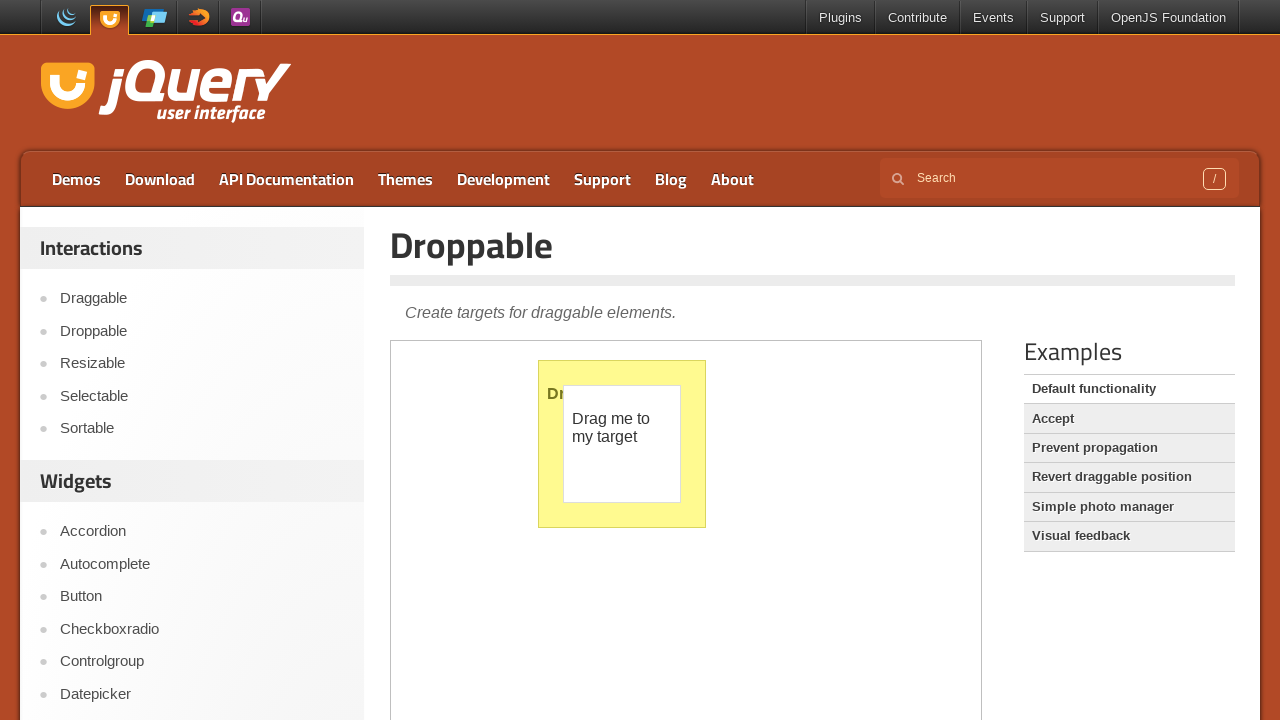